Tests that waiting for a non-existent element selector times out as expected

Starting URL: https://duckduckgo.com/

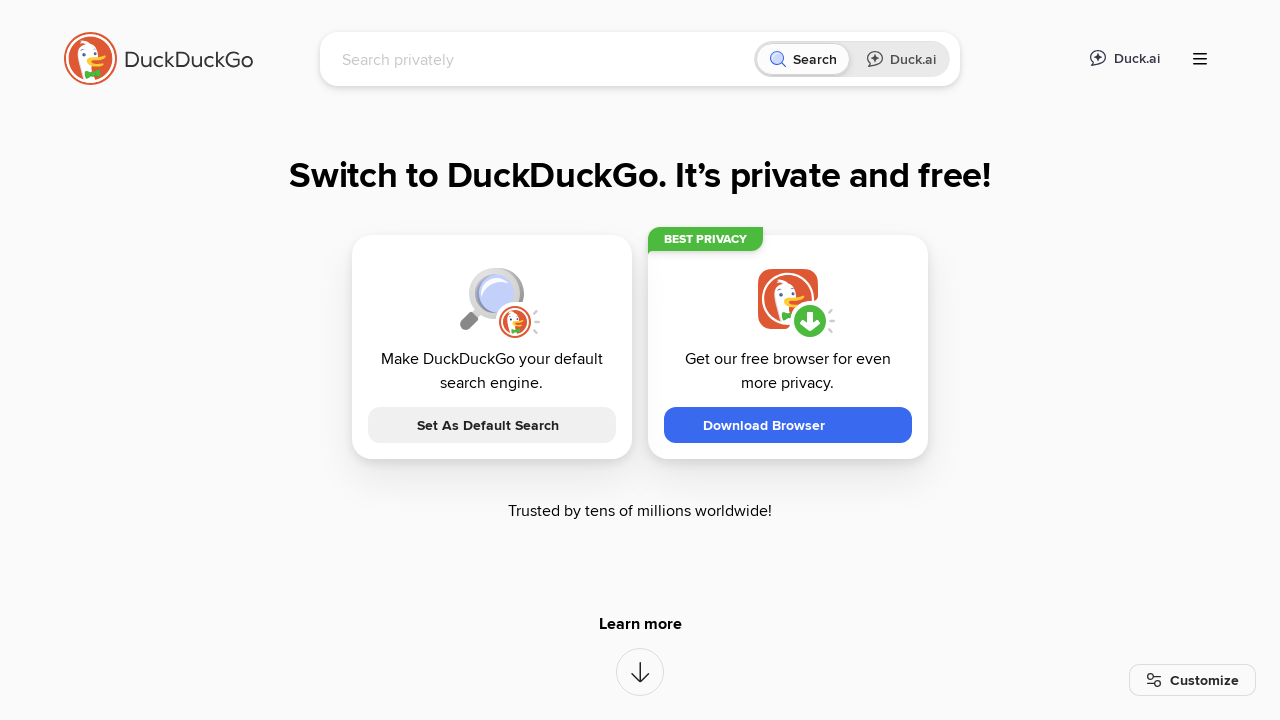

Expected timeout exception caught for non-existent selector
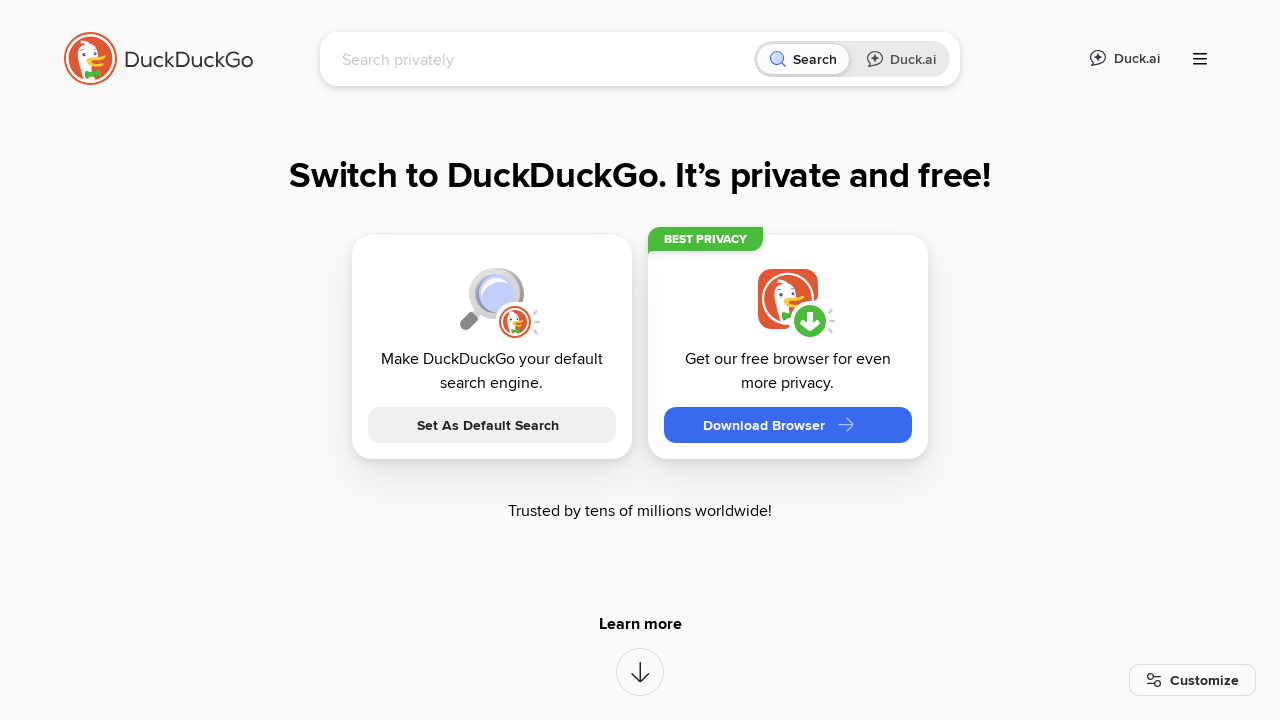

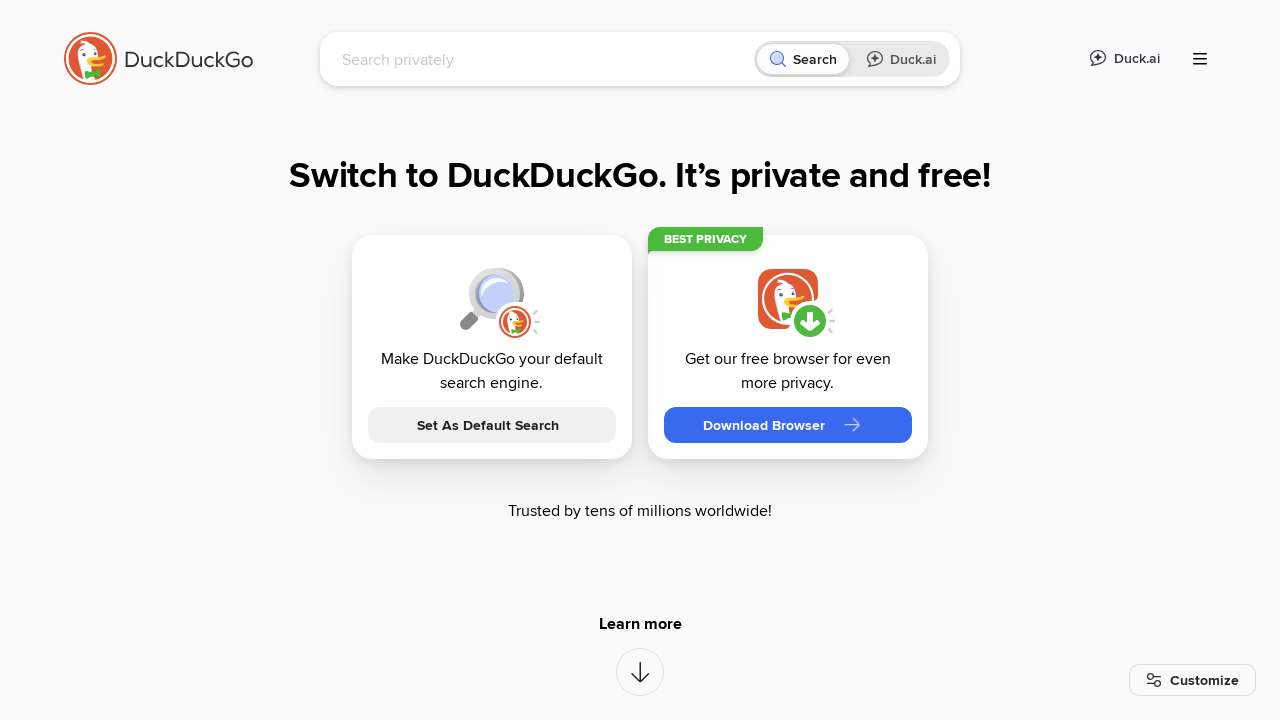